Tests that completed items are removed when clicking the "Clear completed" button.

Starting URL: https://demo.playwright.dev/todomvc

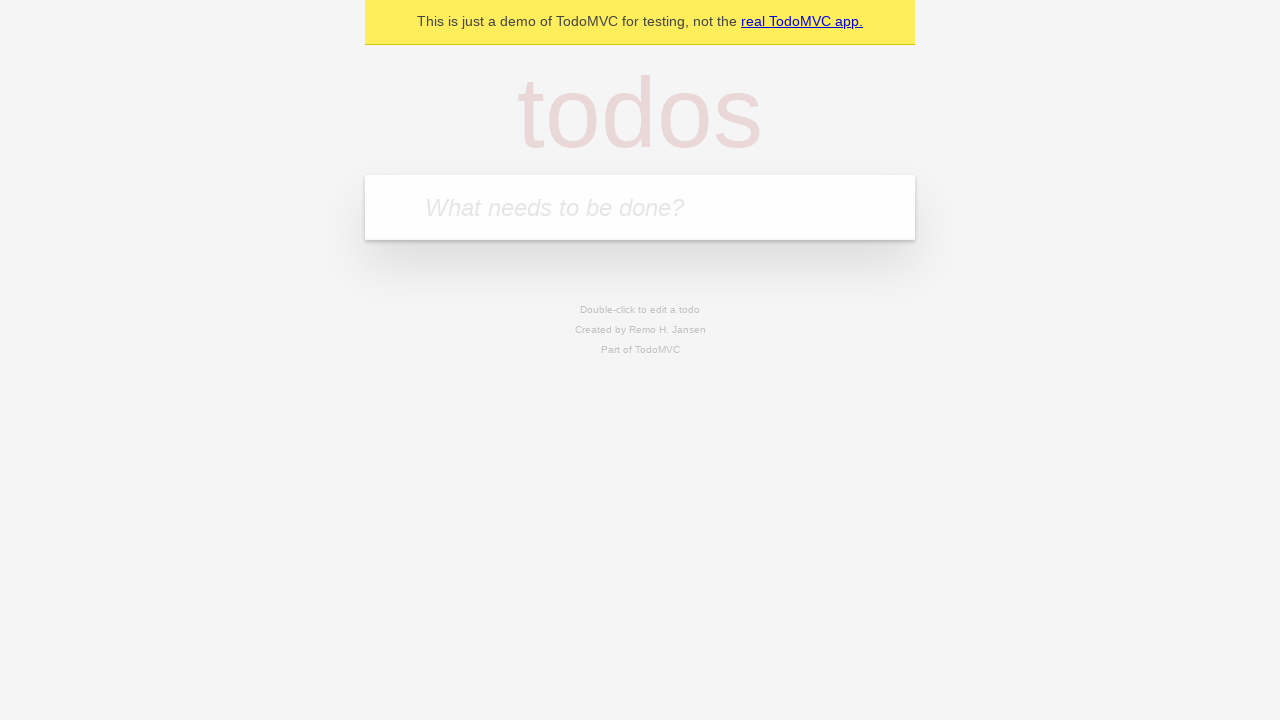

Filled todo input with 'buy some cheese' on internal:attr=[placeholder="What needs to be done?"i]
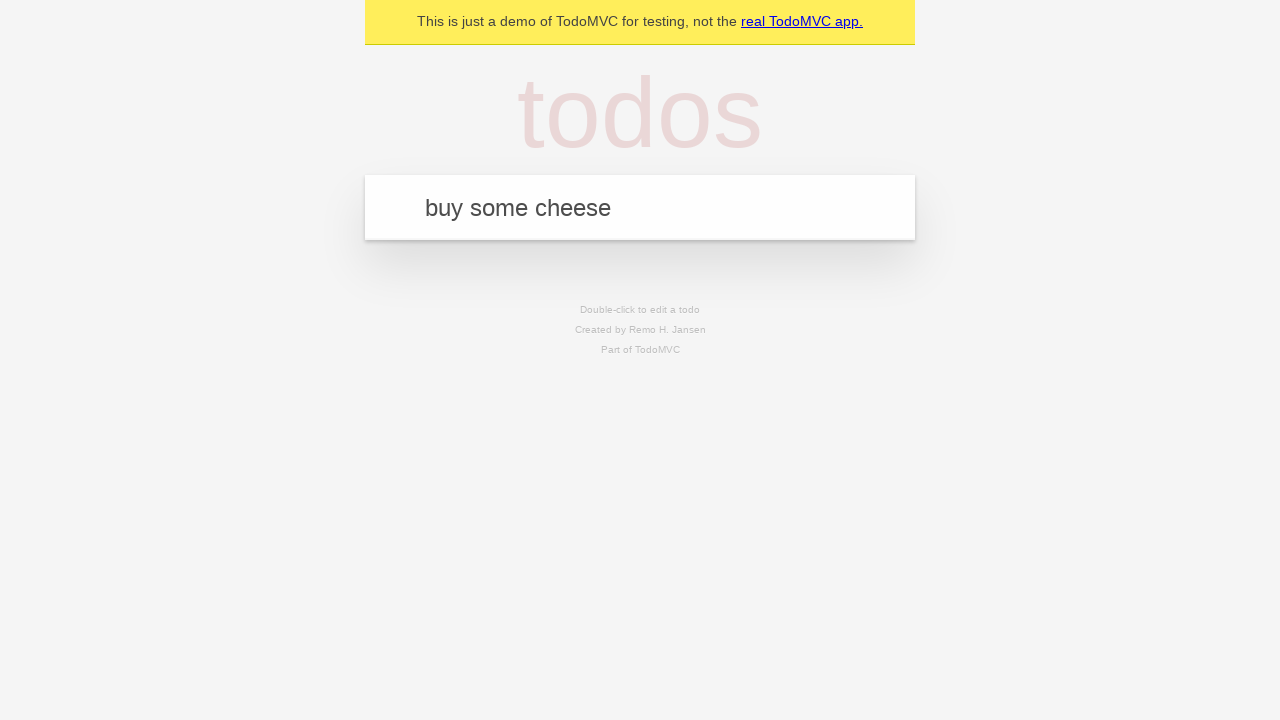

Pressed Enter to add first todo on internal:attr=[placeholder="What needs to be done?"i]
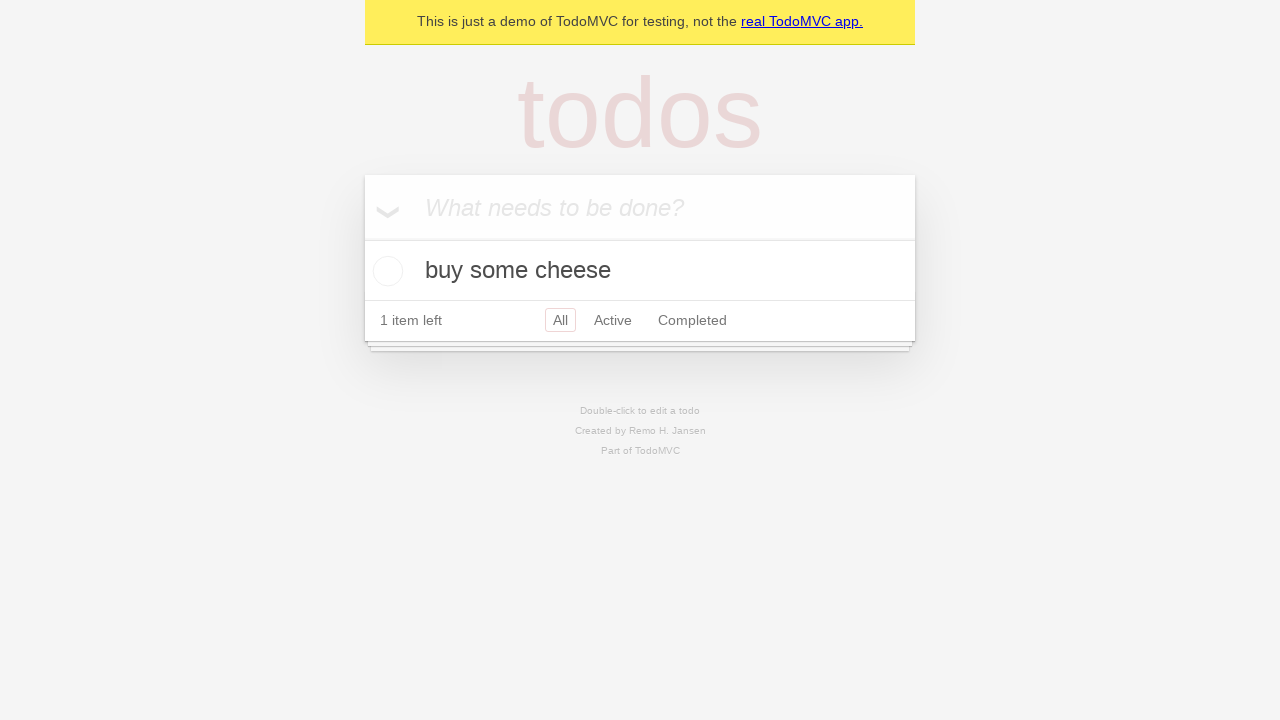

Filled todo input with 'feed the cat' on internal:attr=[placeholder="What needs to be done?"i]
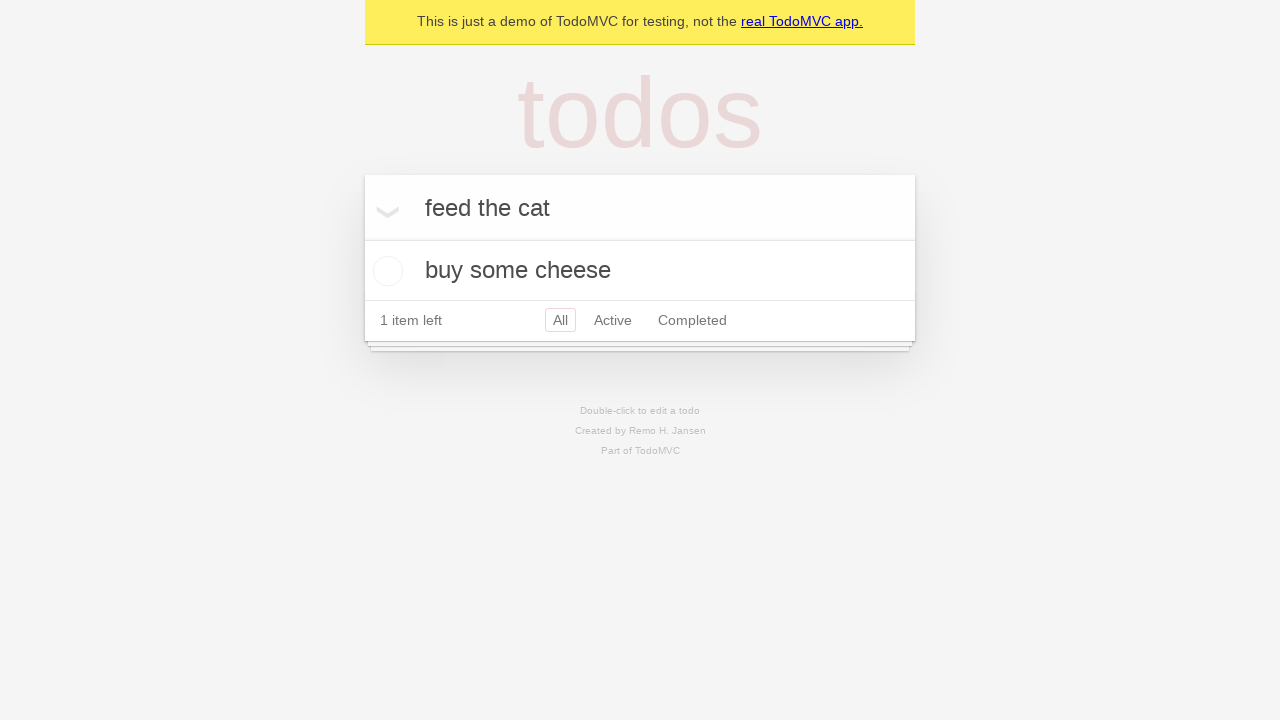

Pressed Enter to add second todo on internal:attr=[placeholder="What needs to be done?"i]
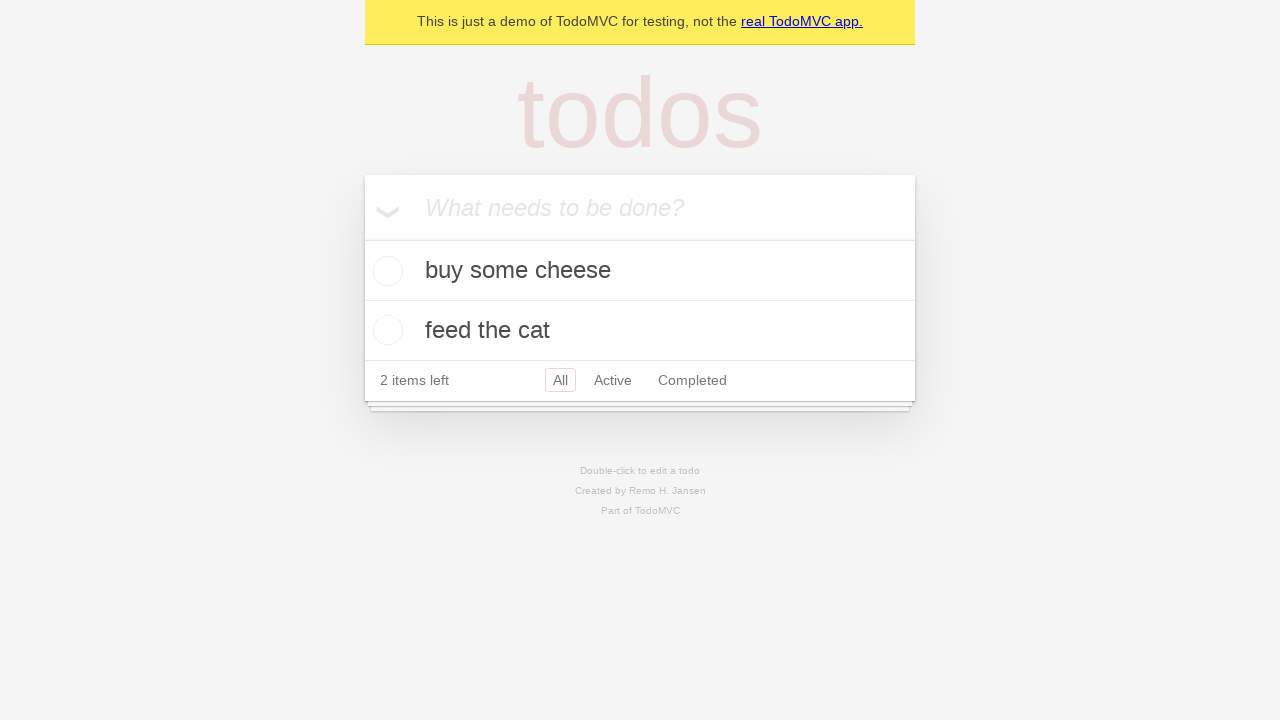

Filled todo input with 'book a doctors appointment' on internal:attr=[placeholder="What needs to be done?"i]
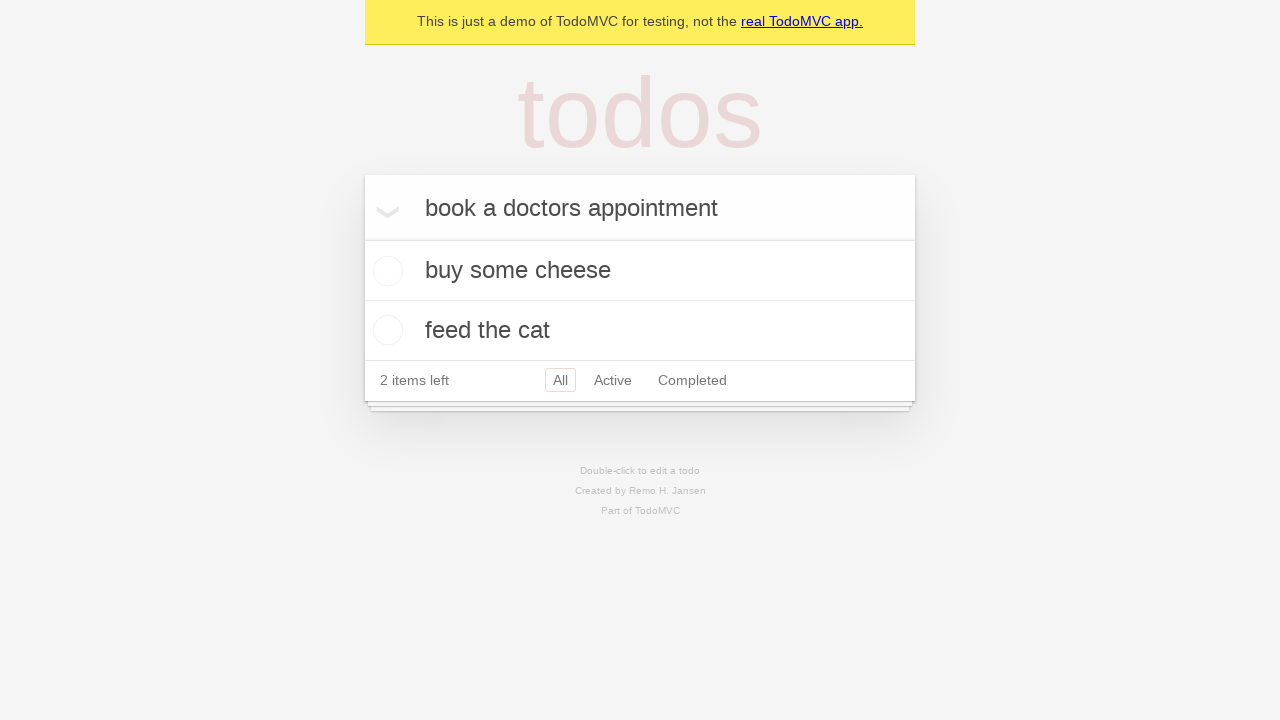

Pressed Enter to add third todo on internal:attr=[placeholder="What needs to be done?"i]
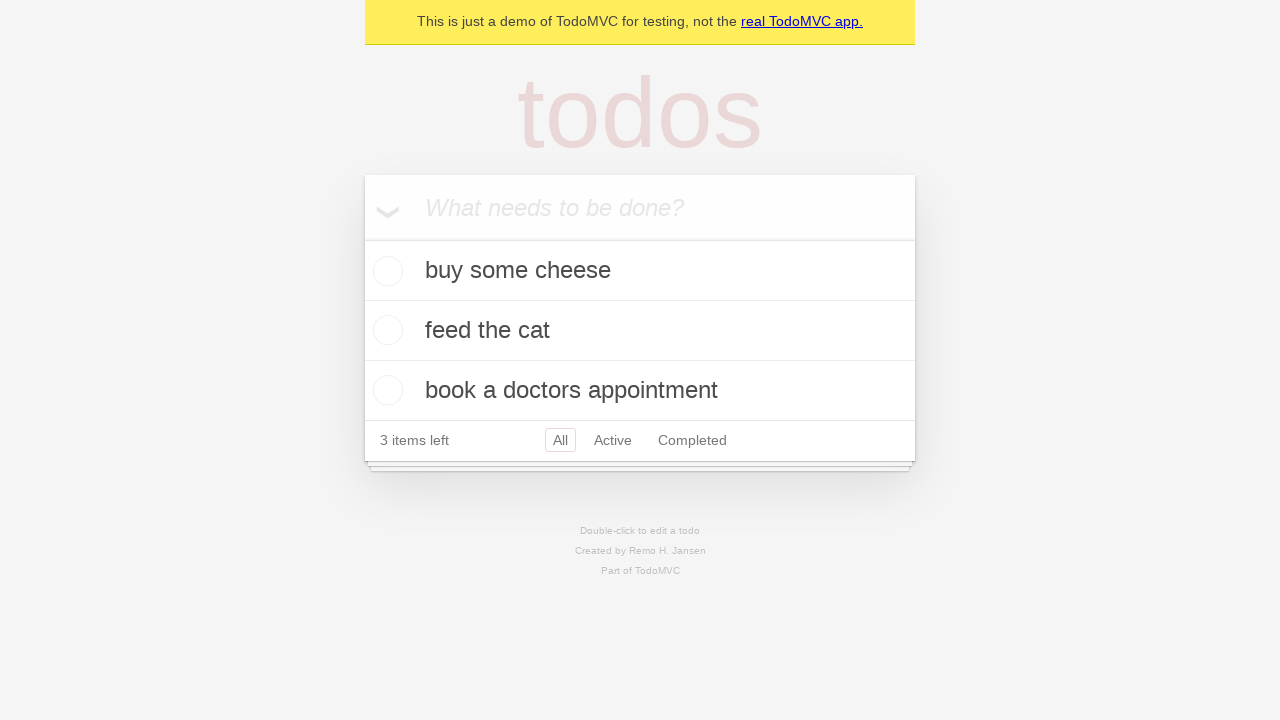

Checked the second todo item at (385, 330) on internal:testid=[data-testid="todo-item"s] >> nth=1 >> internal:role=checkbox
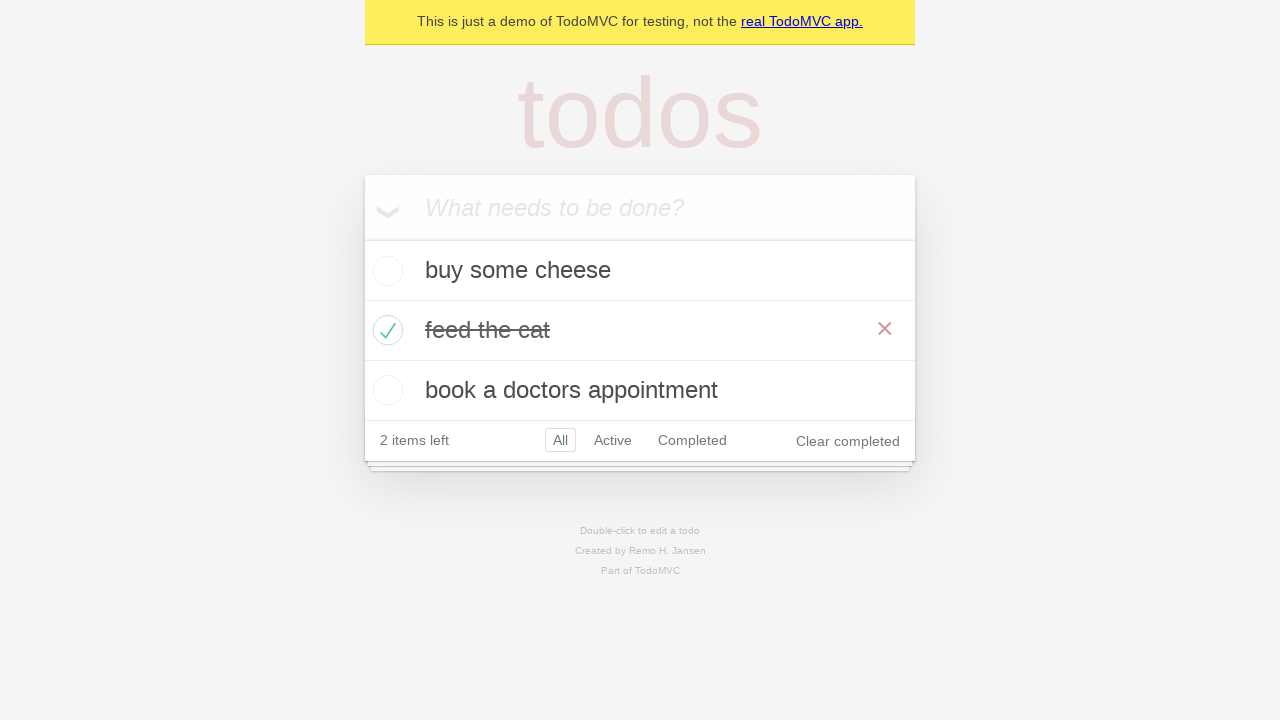

Clicked 'Clear completed' button to remove completed todo at (848, 441) on internal:role=button[name="Clear completed"i]
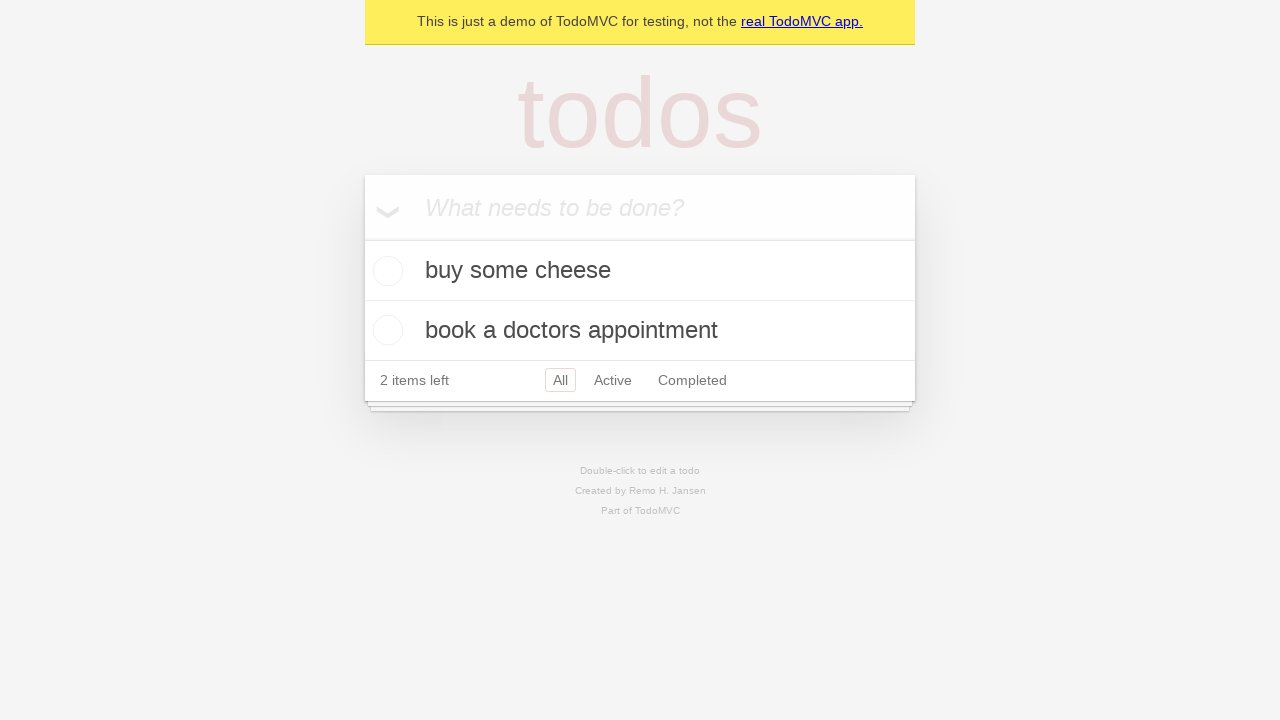

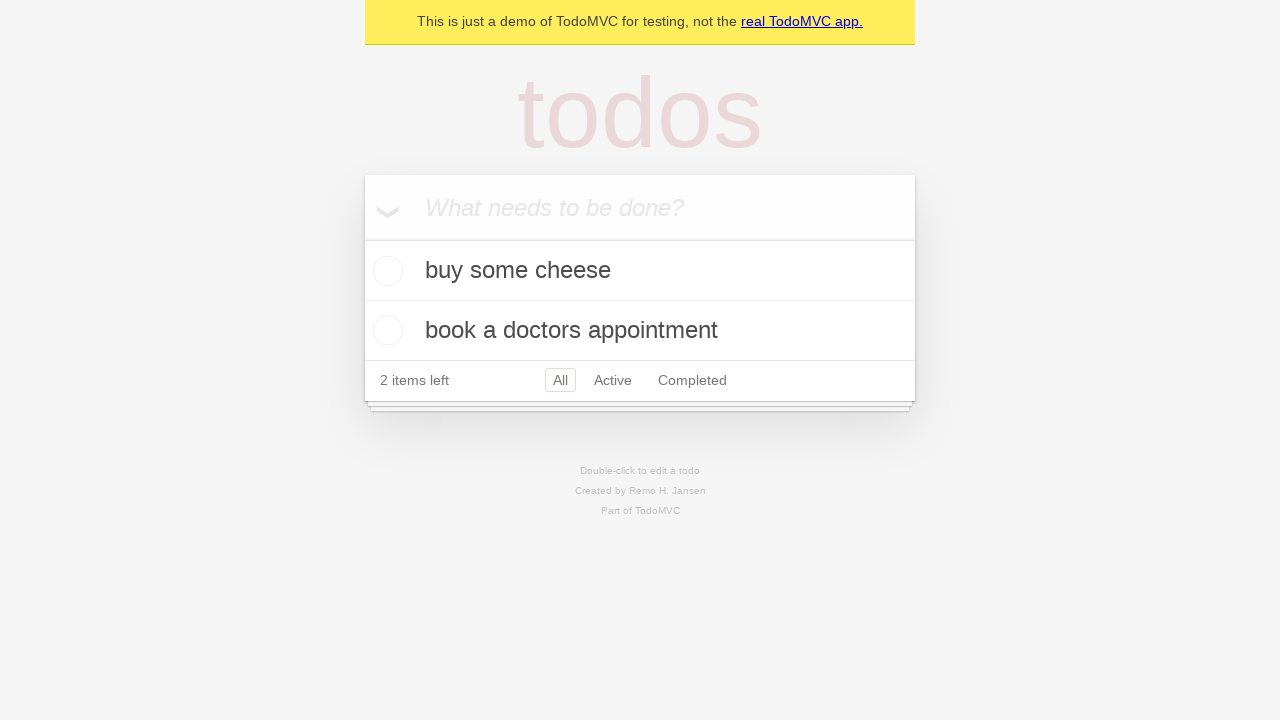